Tests checkbox interaction by checking if an email updates checkbox is enabled, visible, and can be selected

Starting URL: https://trainingbypackt.github.io/Beginning-Selenium/lesson_3/exercise_3_1.html

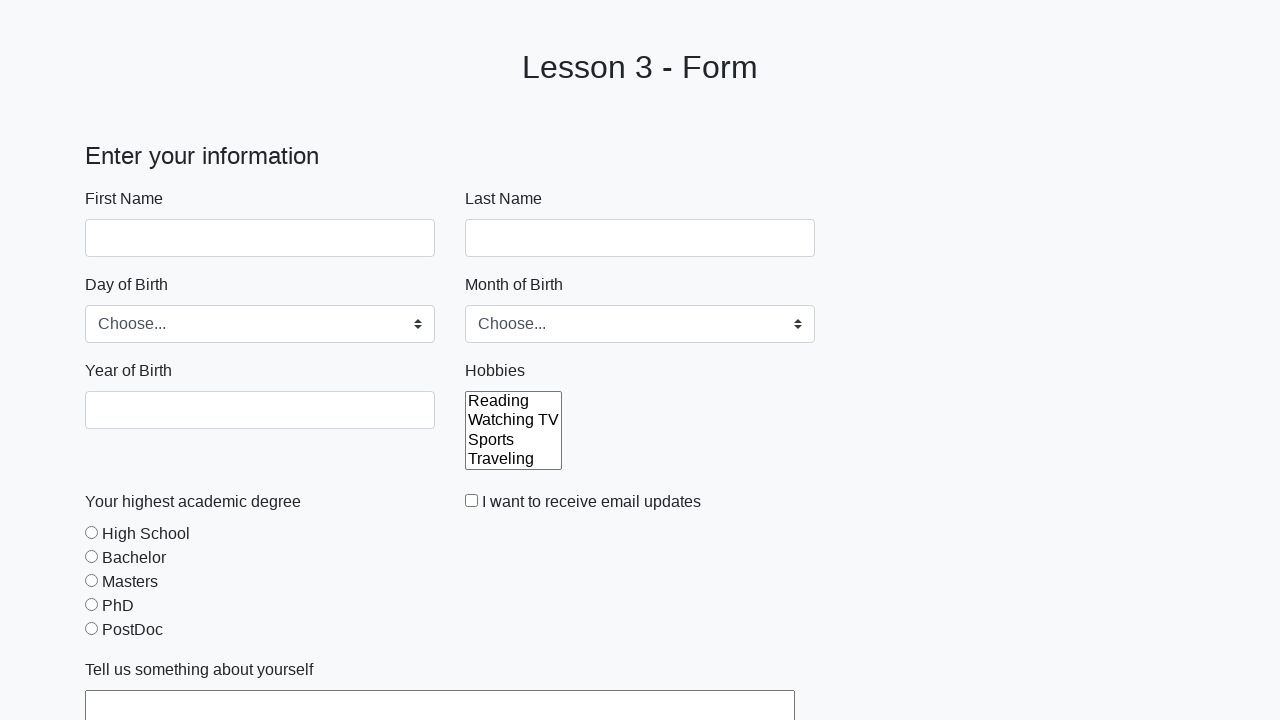

Located the email updates checkbox element
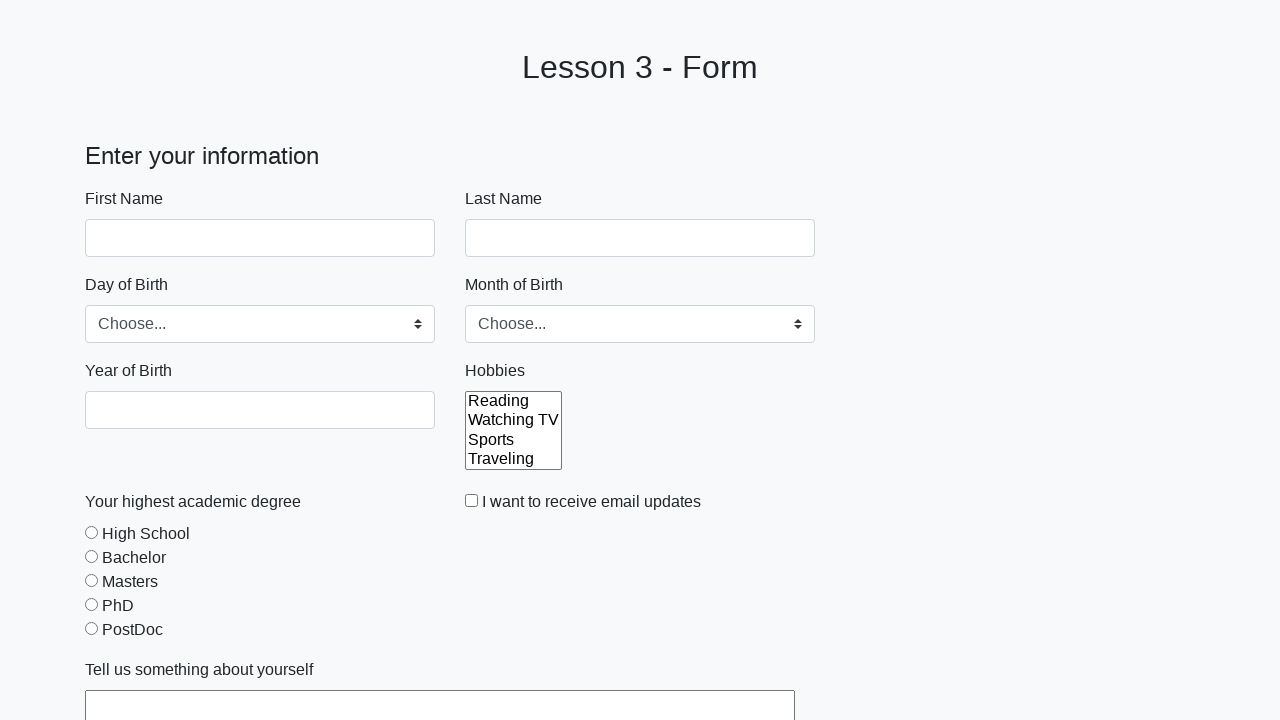

Verified checkbox is enabled and visible
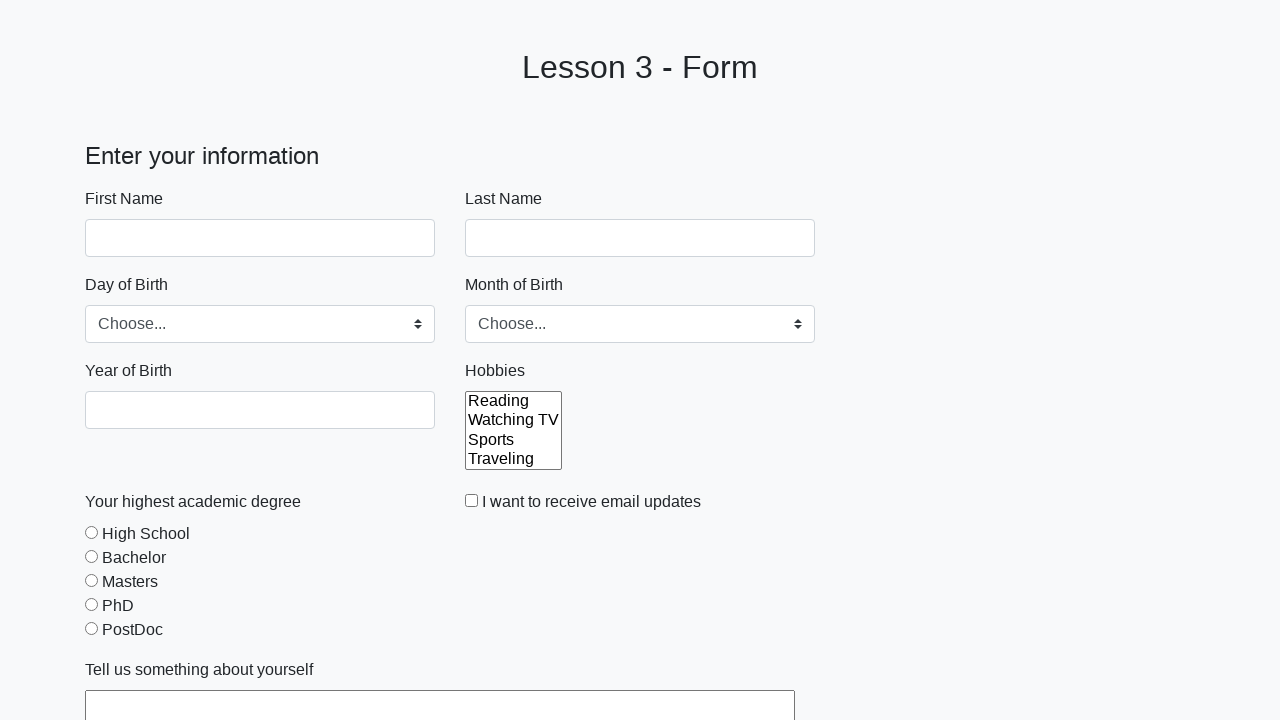

Confirmed checkbox is not currently checked
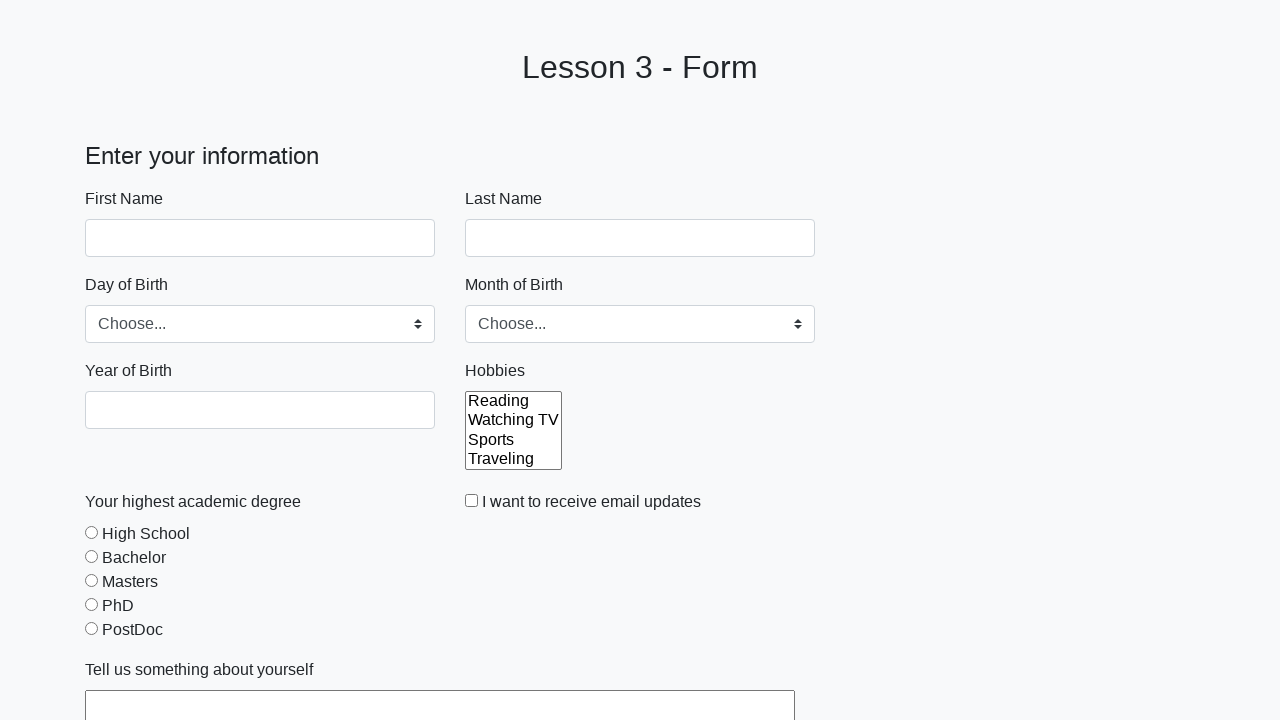

Clicked the email updates checkbox at (472, 500) on #emailUpdates
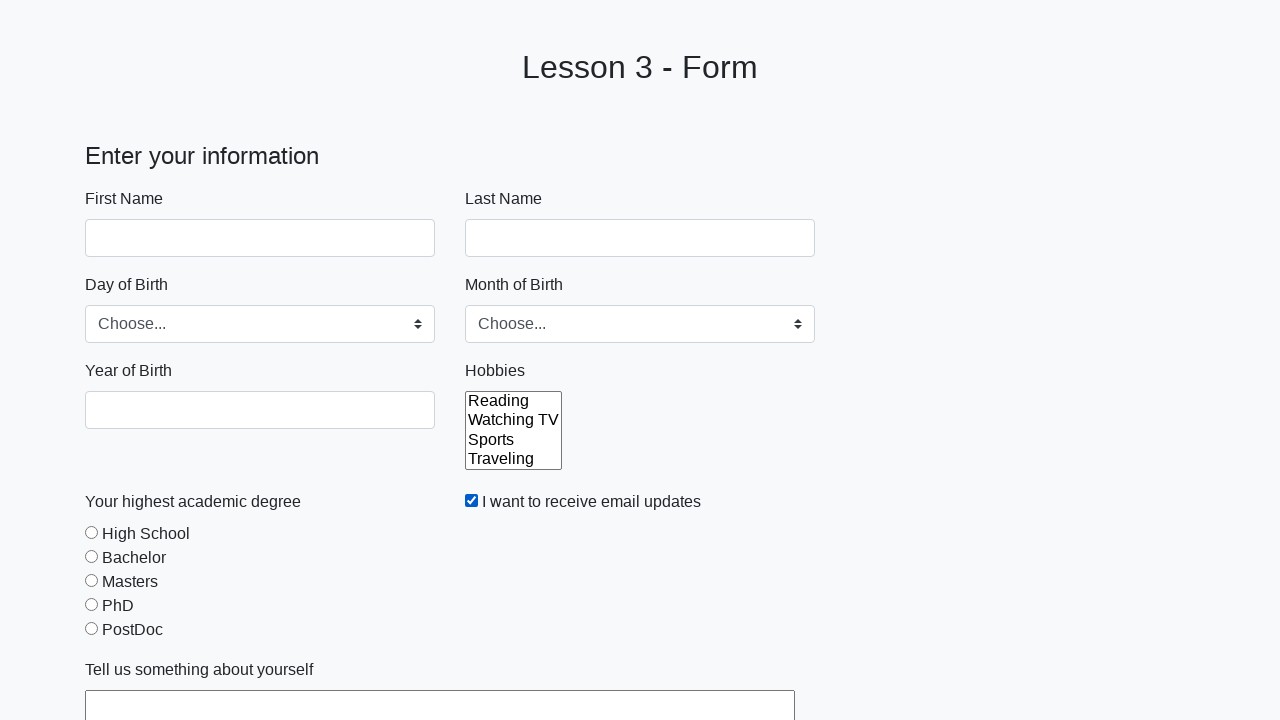

Verified checkbox is now checked after clicking
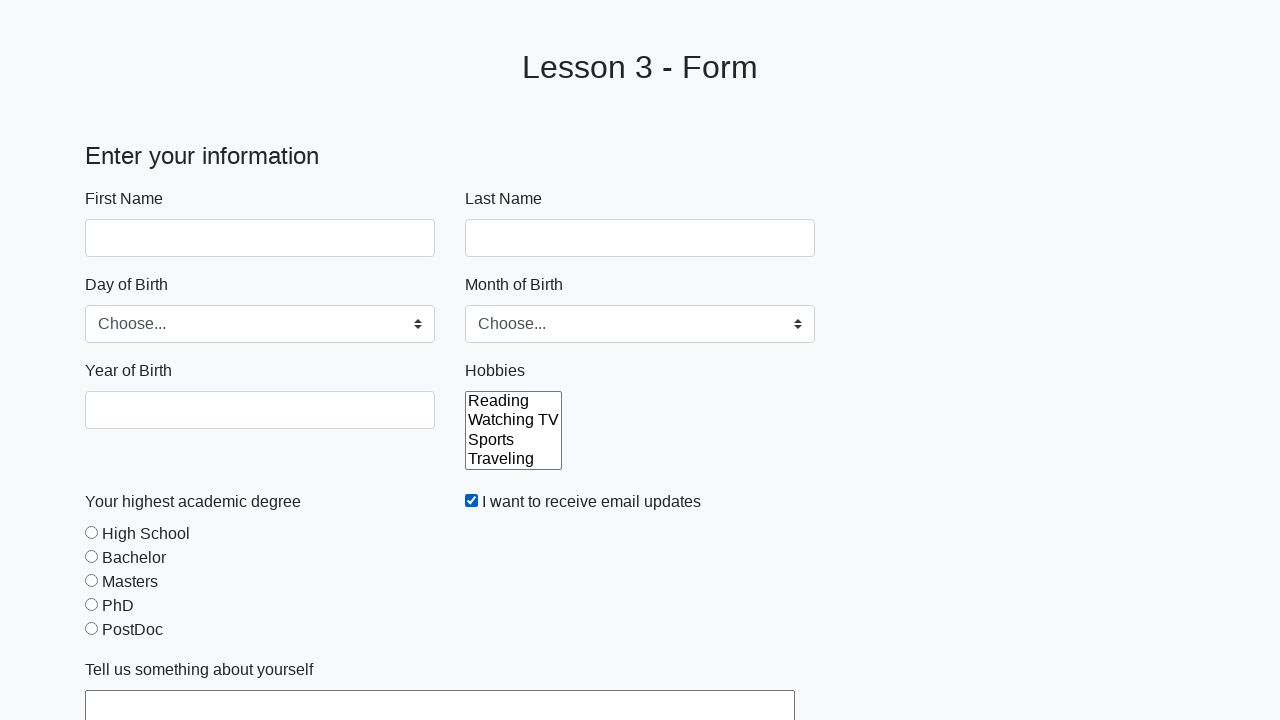

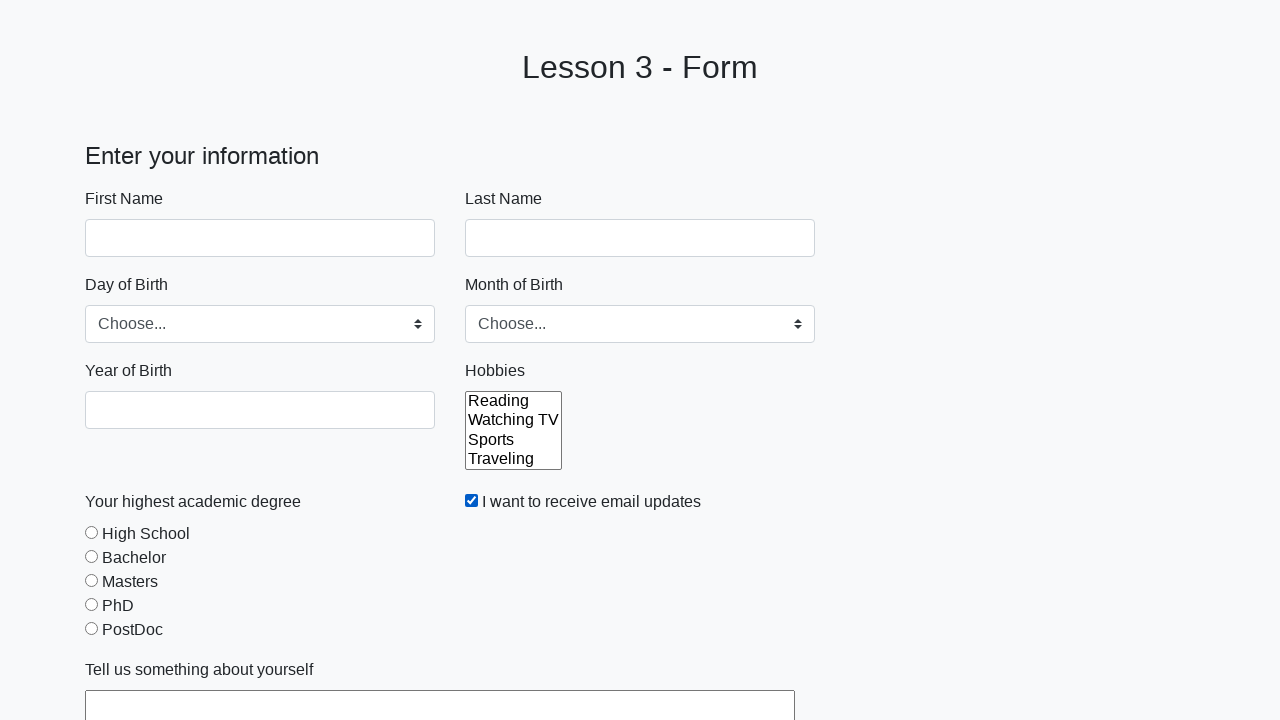